Tests various form elements on a practice page including clicking a radio button, selecting options from single and multiple select dropdowns, and performing a mouse hover action to click a submenu link

Starting URL: https://www.letskodeit.com/practice

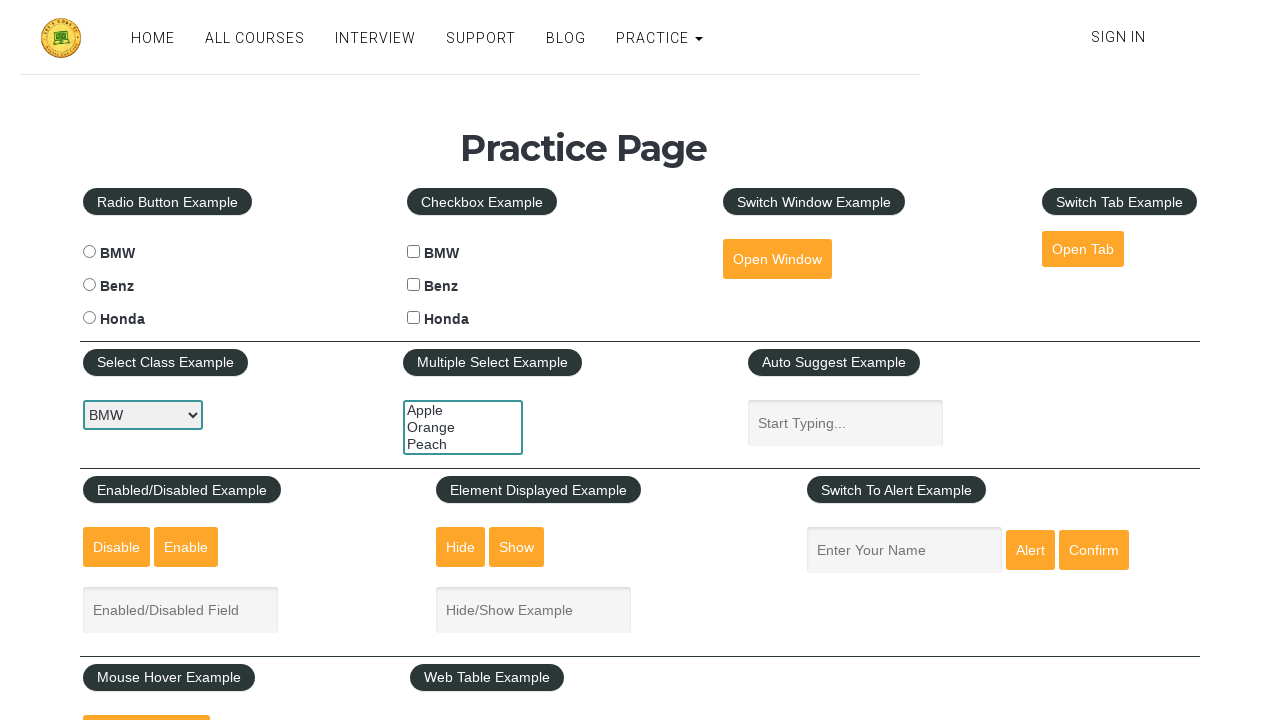

Clicked BMW radio button at (89, 285) on #benzradio
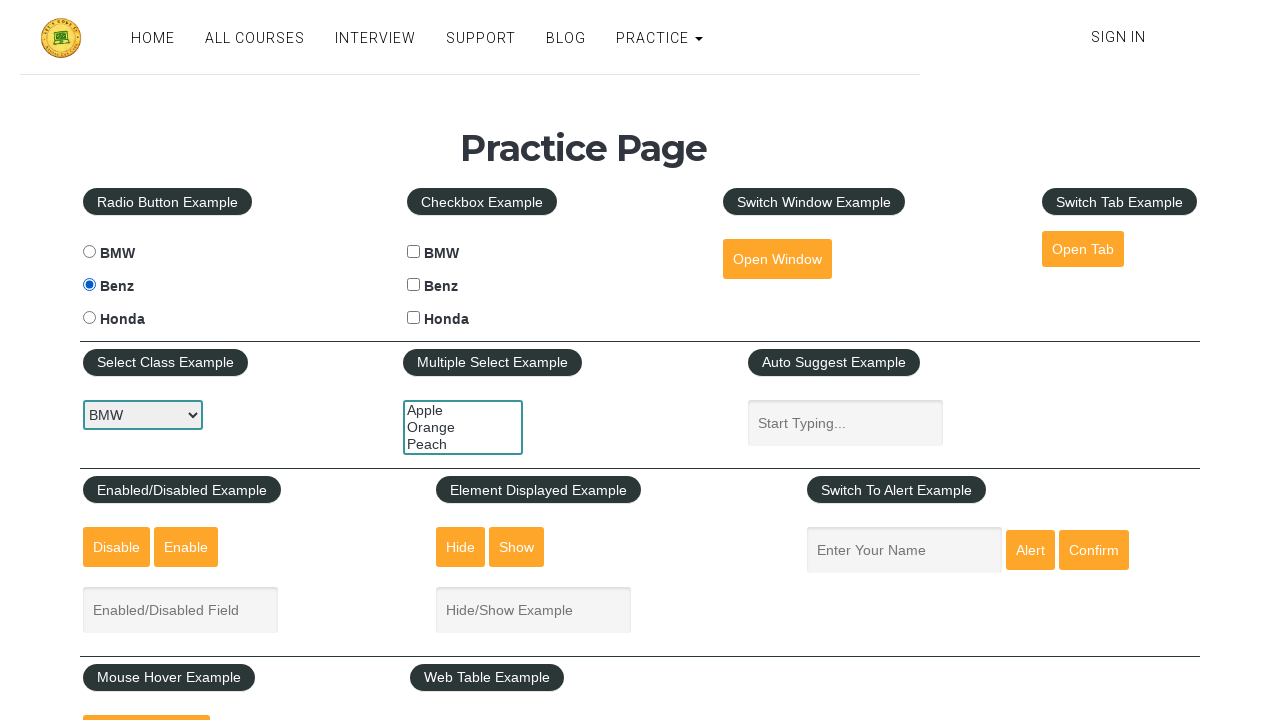

Selected 'Benz' from car dropdown on #carselect
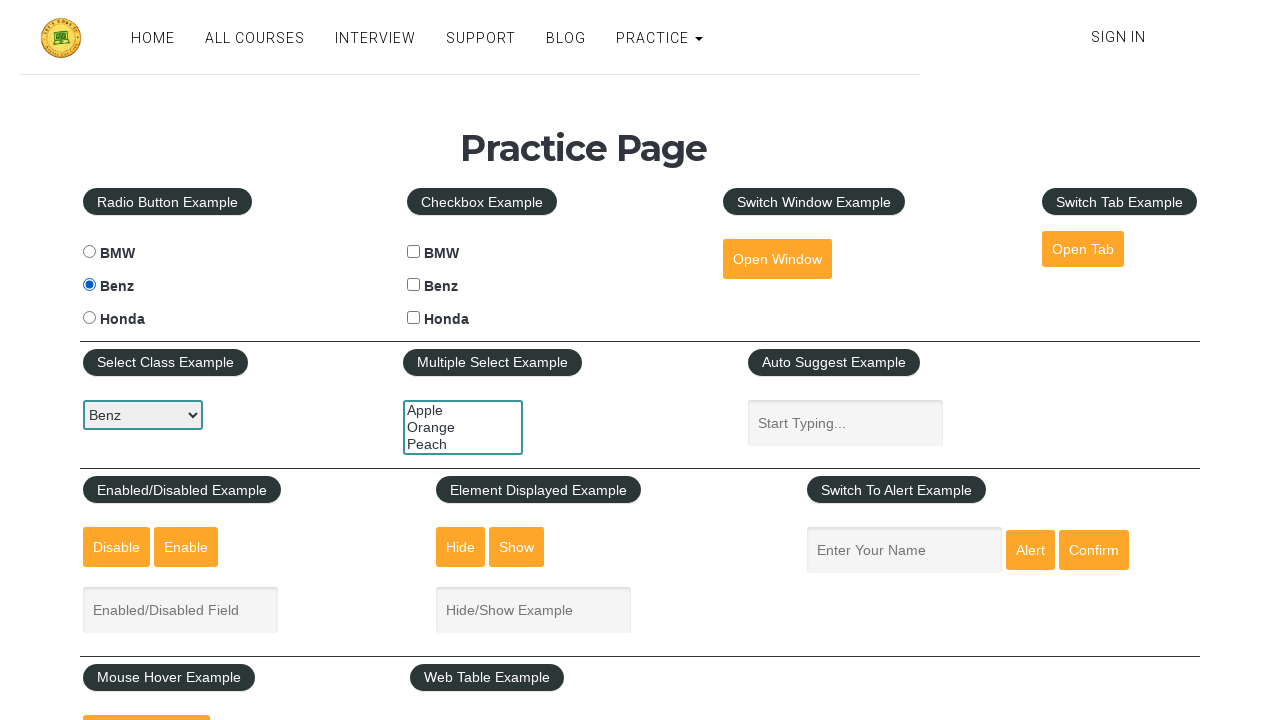

Selected 'peach' from multiple select dropdown on #multiple-select-example
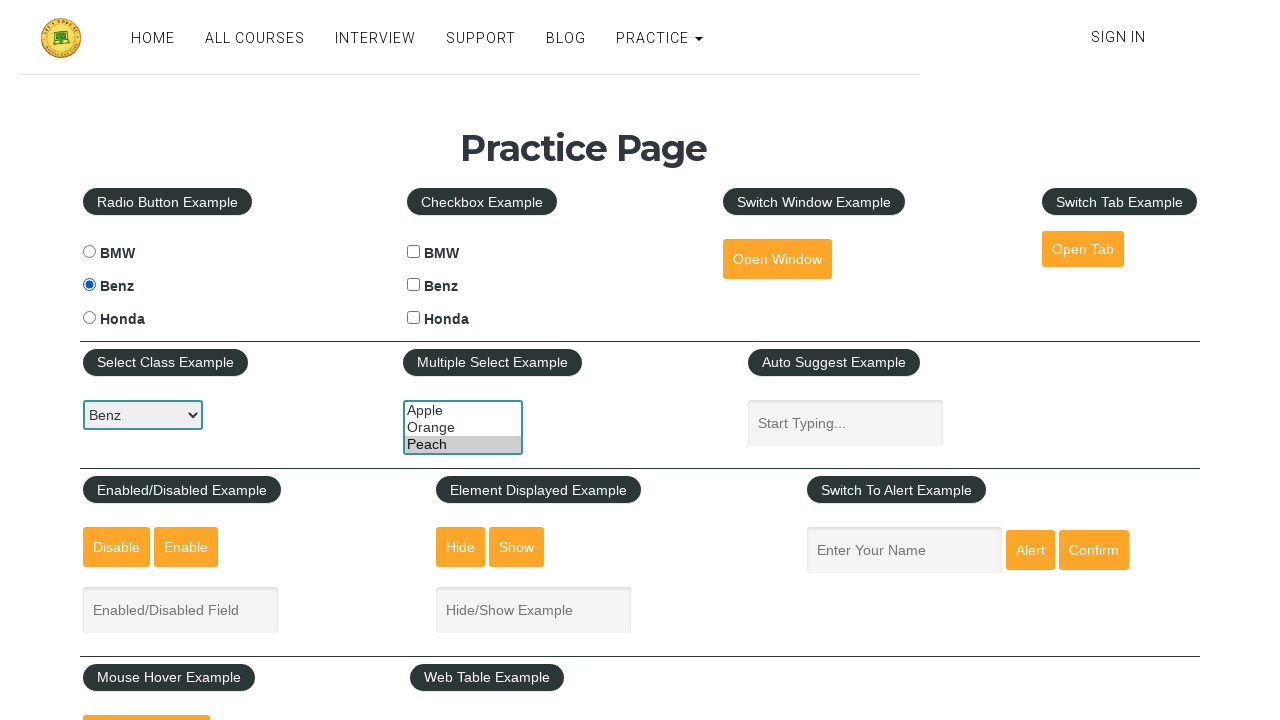

Selected 'Apple' from multiple select dropdown on #multiple-select-example
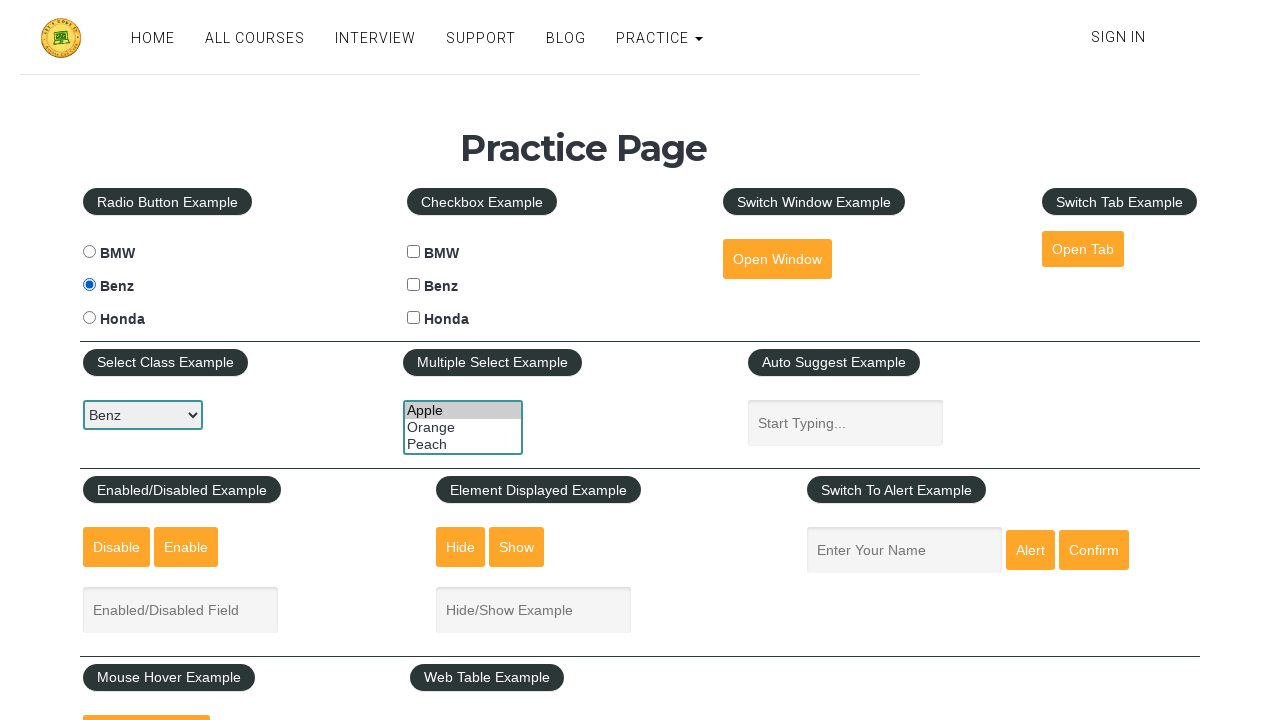

Hovered over mouse hover element to reveal submenu at (146, 693) on #mousehover
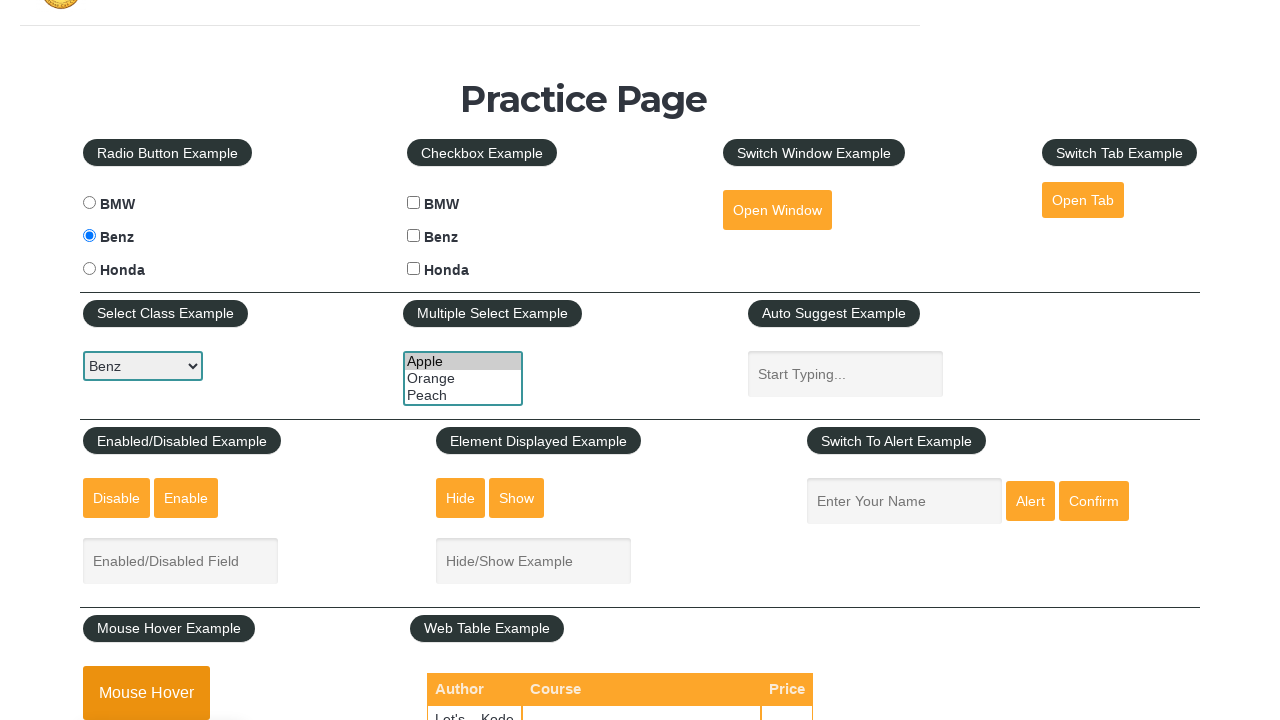

Clicked Reload link from submenu at (163, 360) on xpath=//a[text()='Reload']
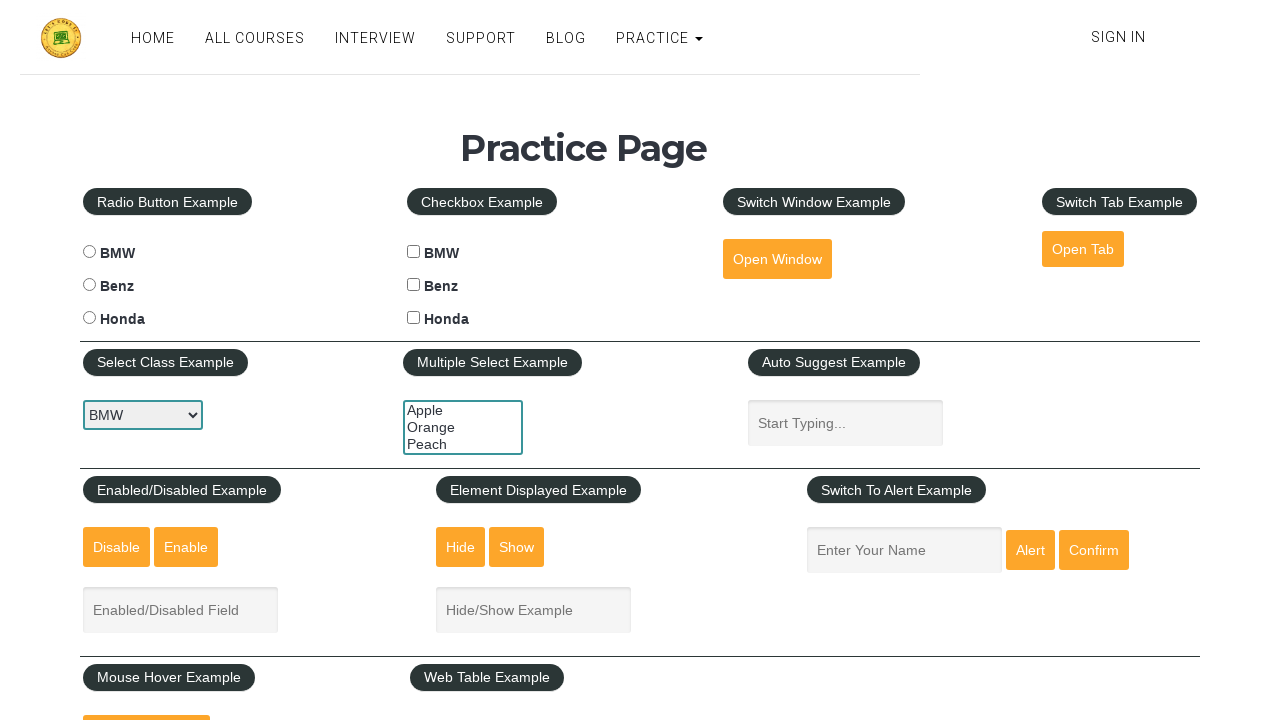

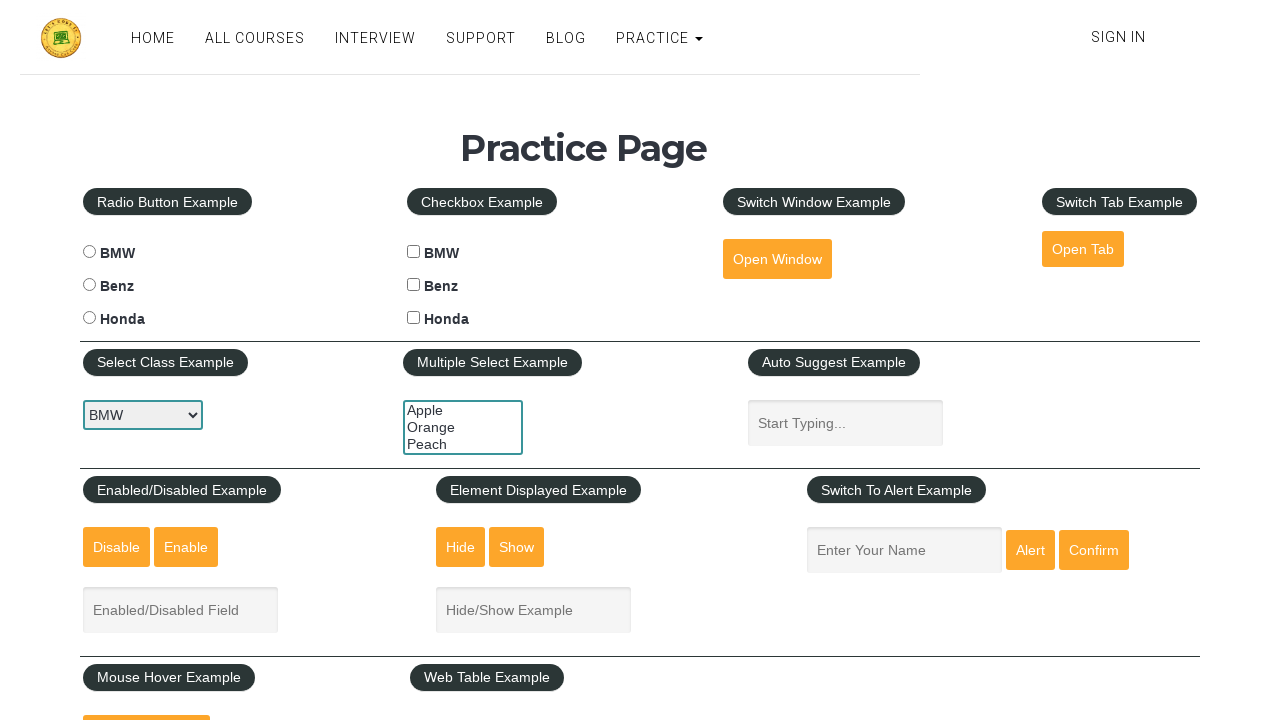